Tests adding a todo item to the TodoMVC Angular application by typing a task in the input field, pressing Enter, and verifying the item appears in the todo list.

Starting URL: https://todomvc.com/examples/angular/dist/browser/#/all

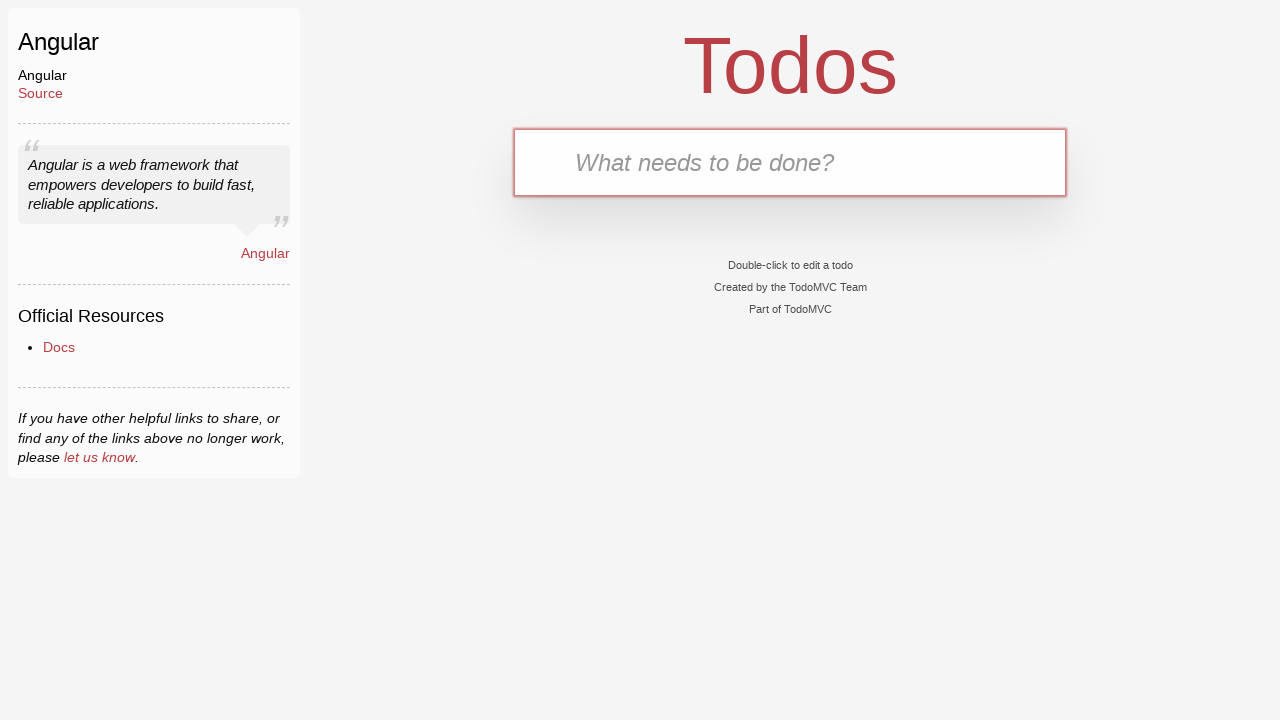

Filled todo input field with 'Buy groceries' on .new-todo
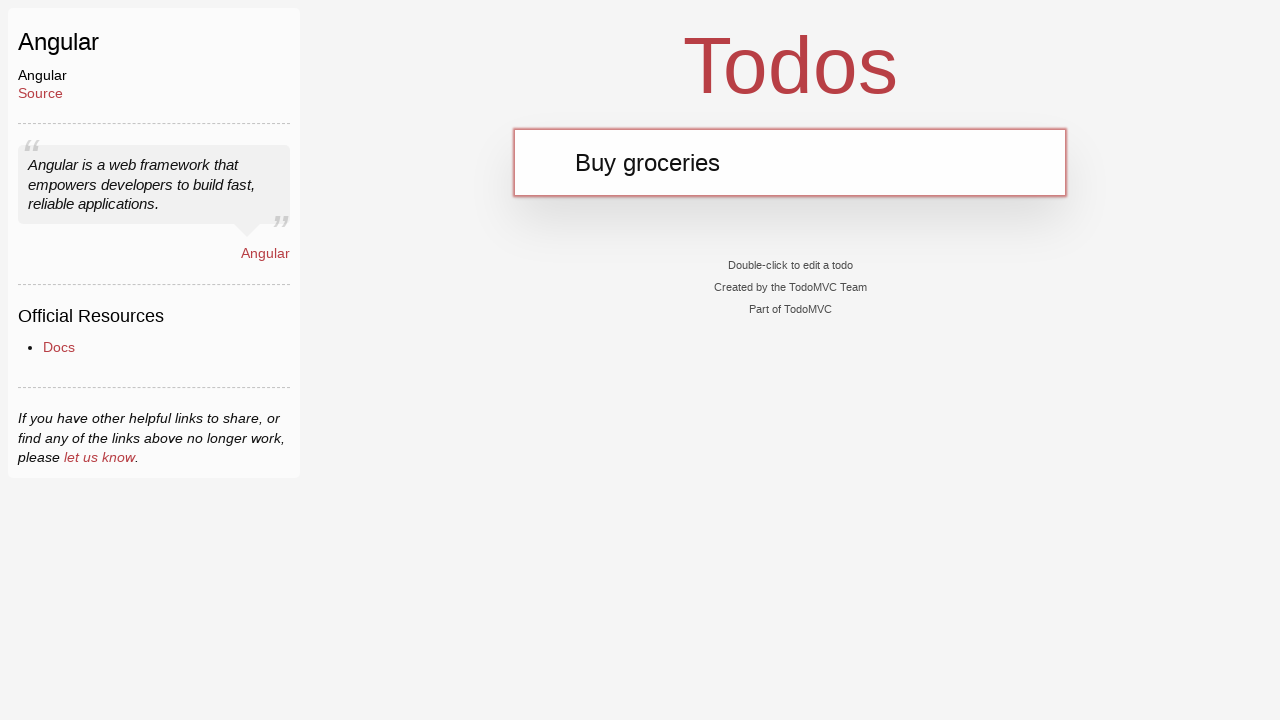

Pressed Enter to submit the todo item on .new-todo
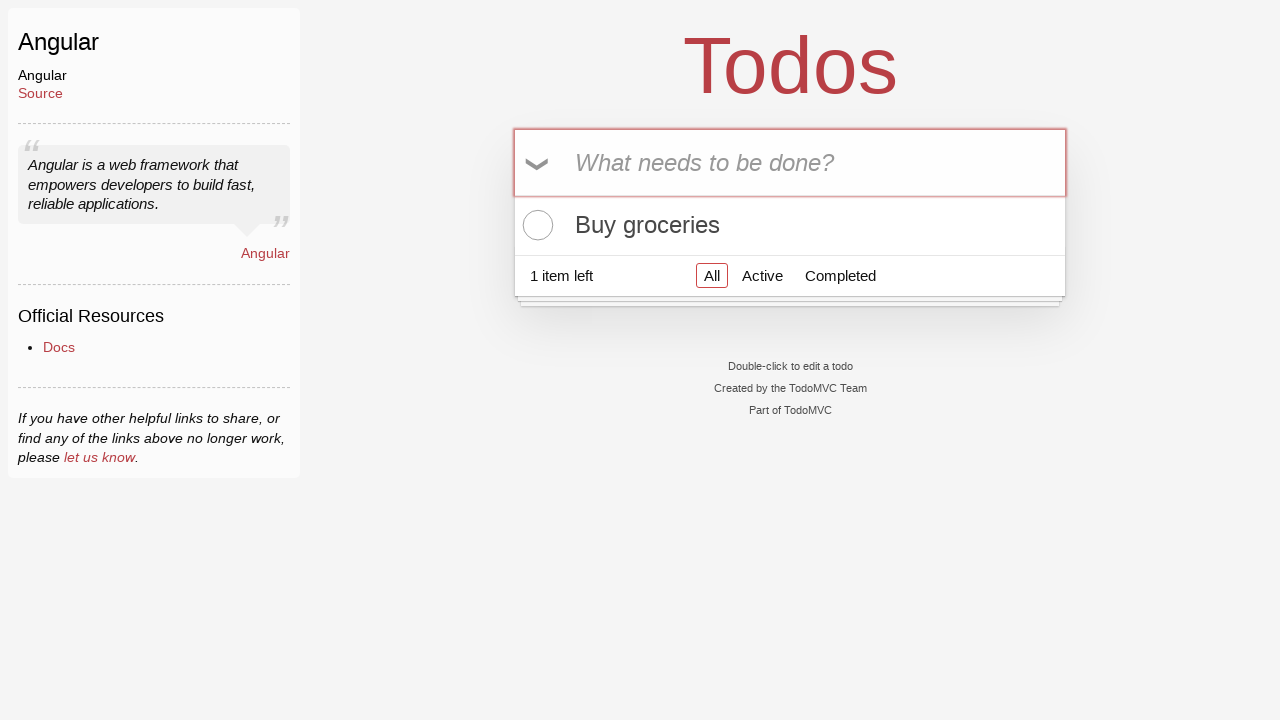

Todo item appeared in the list
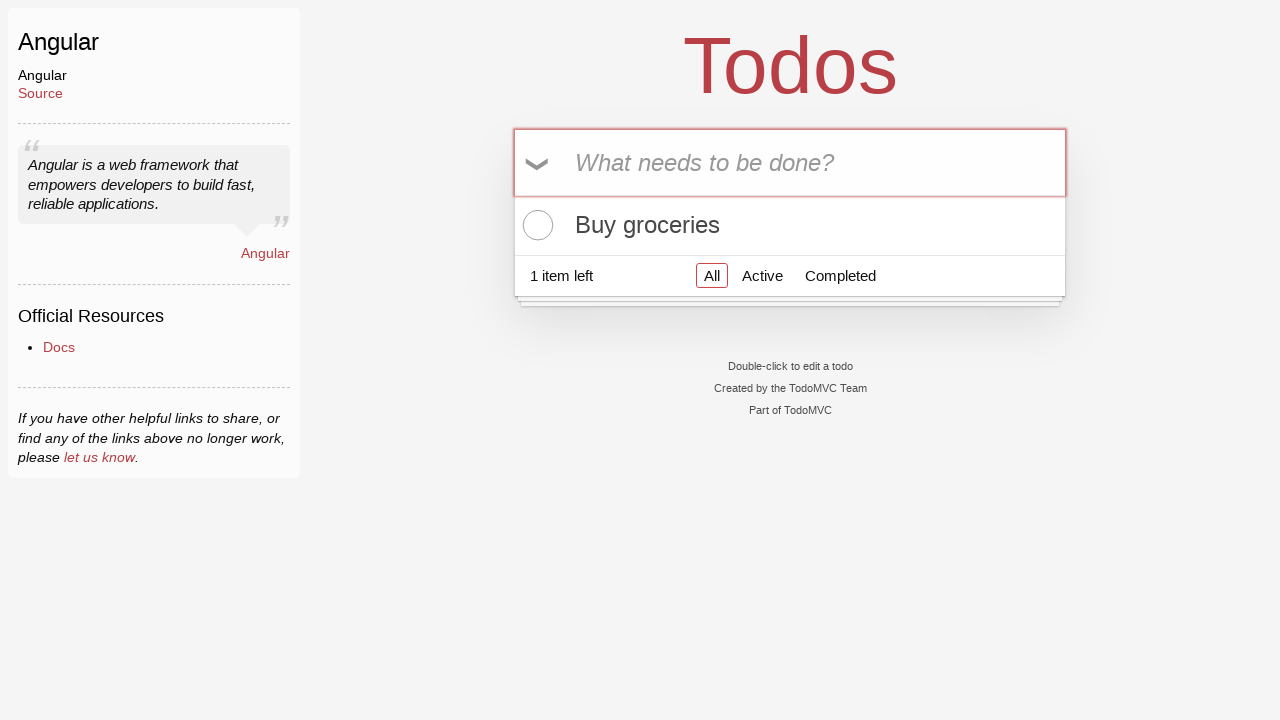

Verified todo item text 'Buy groceries' is displayed
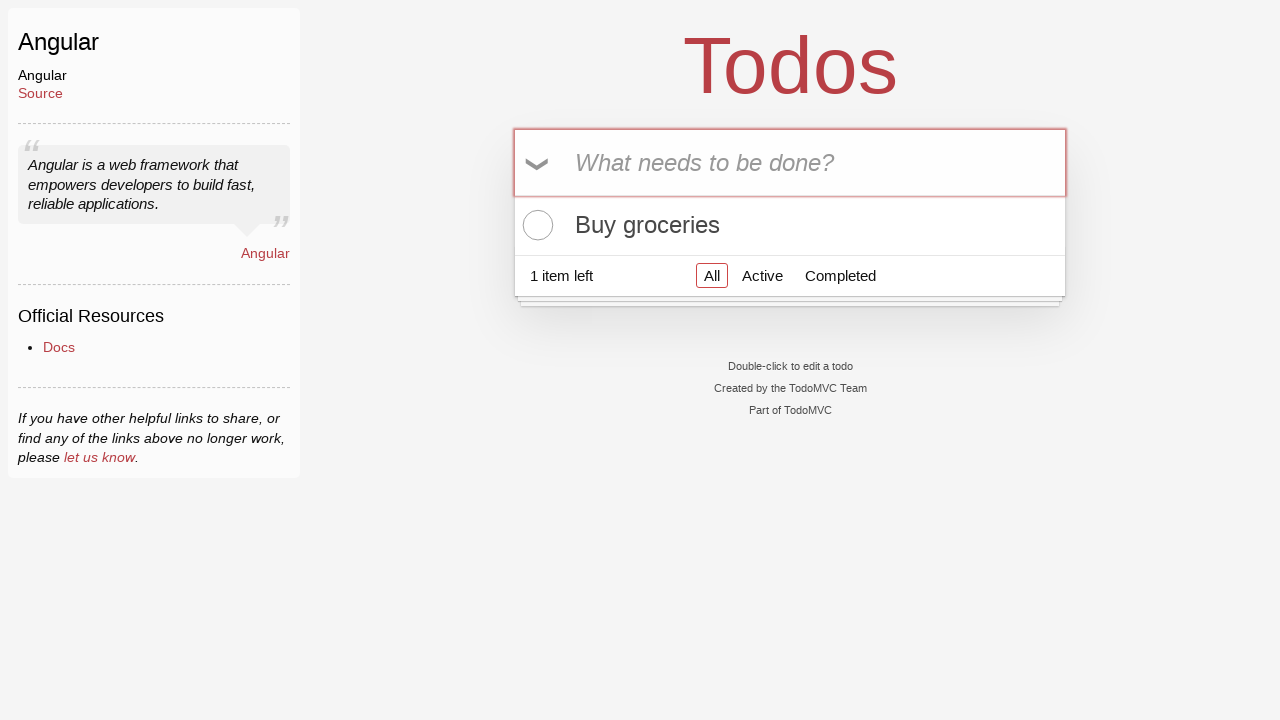

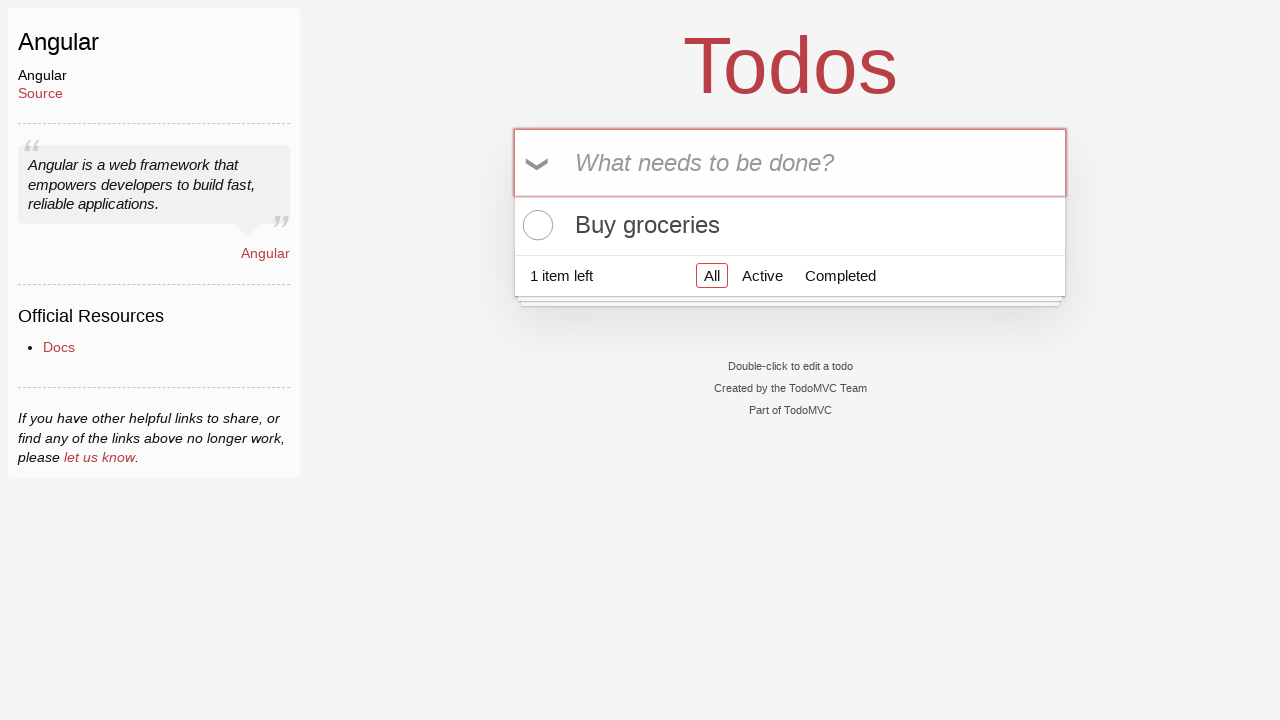